Tests a practice form by filling in personal information fields (name, email, phone, address), selecting gender, checking all checkboxes, and selecting options from multiple dropdown menus.

Starting URL: https://testautomationpractice.blogspot.com/

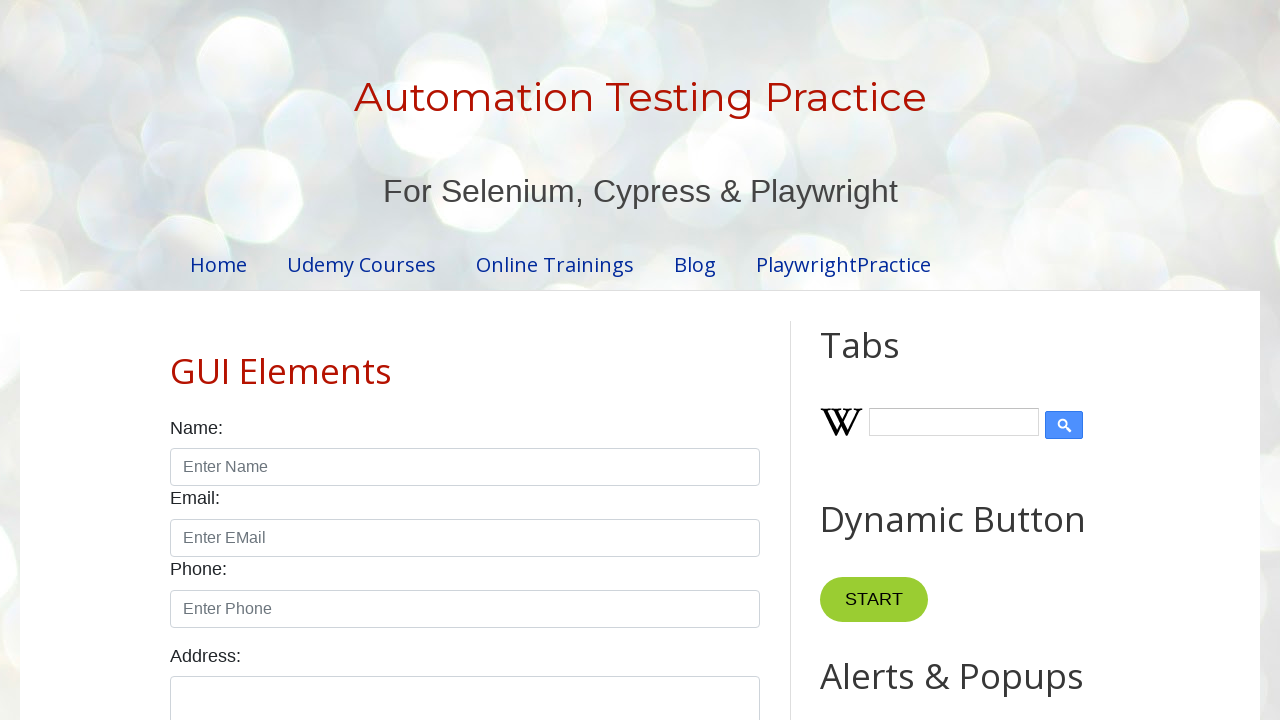

Filled name field with 'Marcus Johnson' on xpath=//input[@placeholder="Enter Name"]
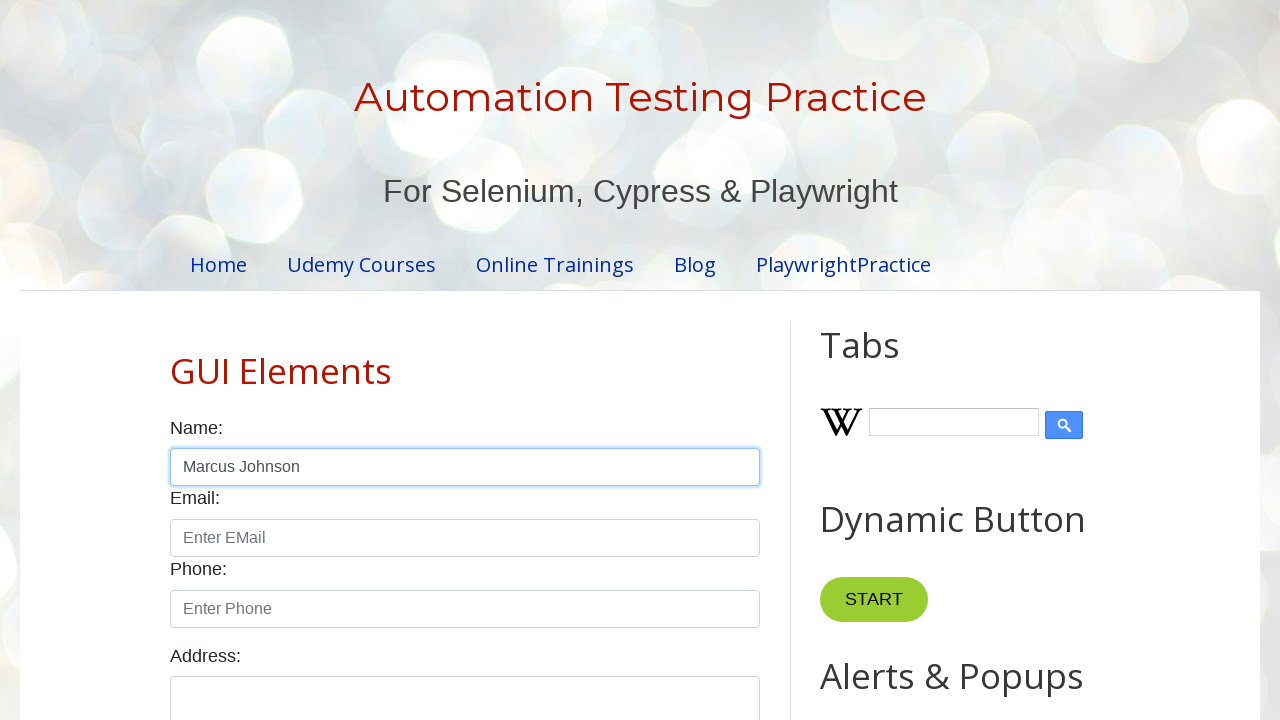

Filled email field with 'marcus.johnson@example.com' on xpath=//input[@placeholder="Enter EMail"]
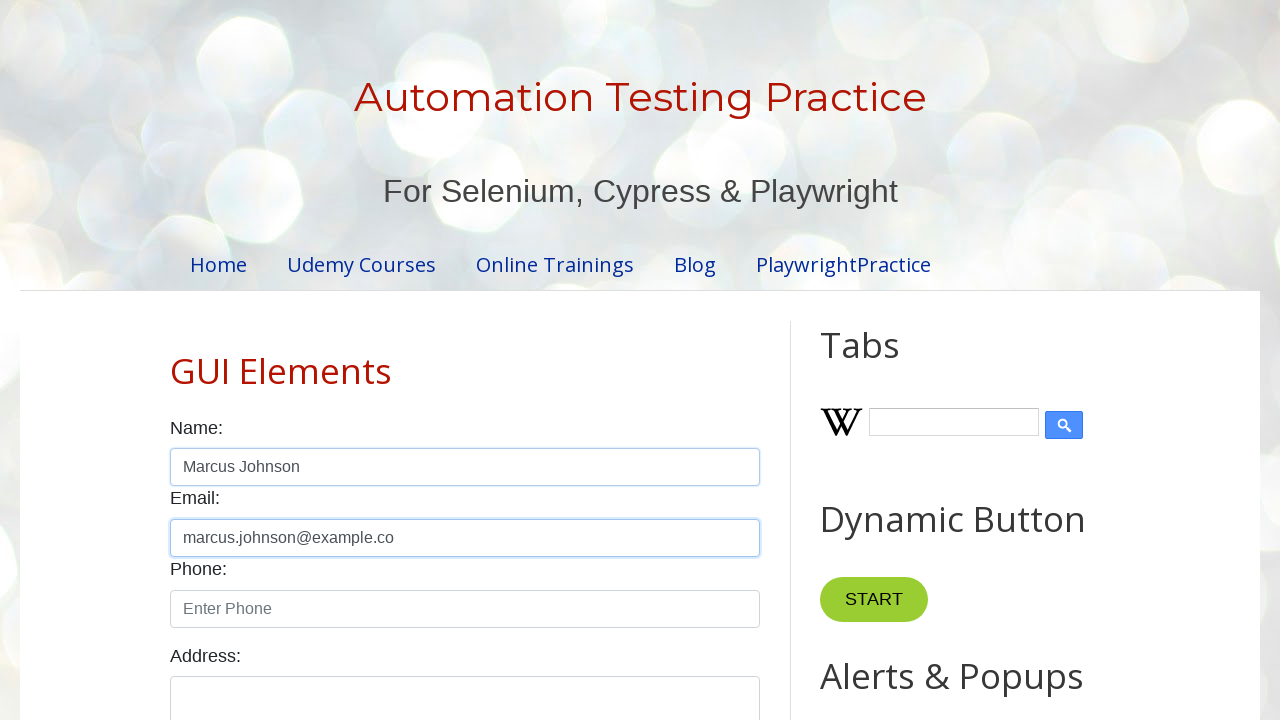

Filled phone field with '5551234567' on xpath=//input[@placeholder="Enter Phone"]
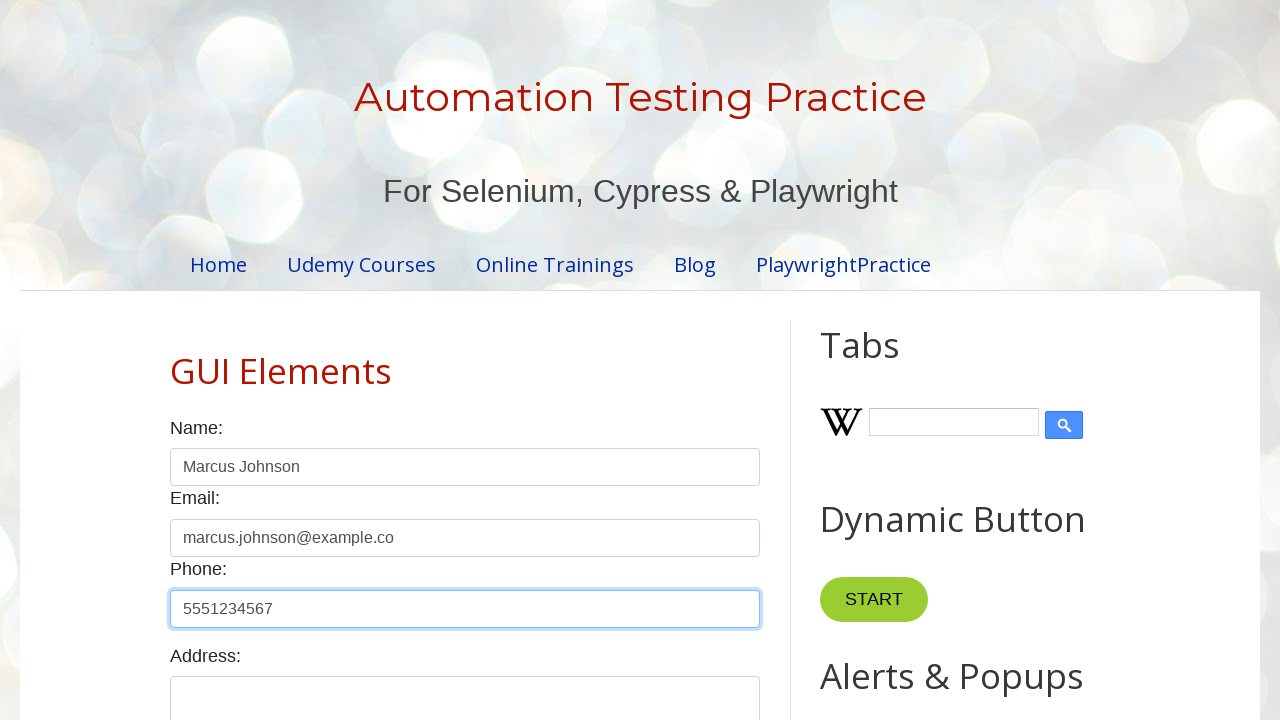

Filled address field with '123 Oak Street, Springfield, Illinois, USA' on xpath=//textarea[@id="textarea"]
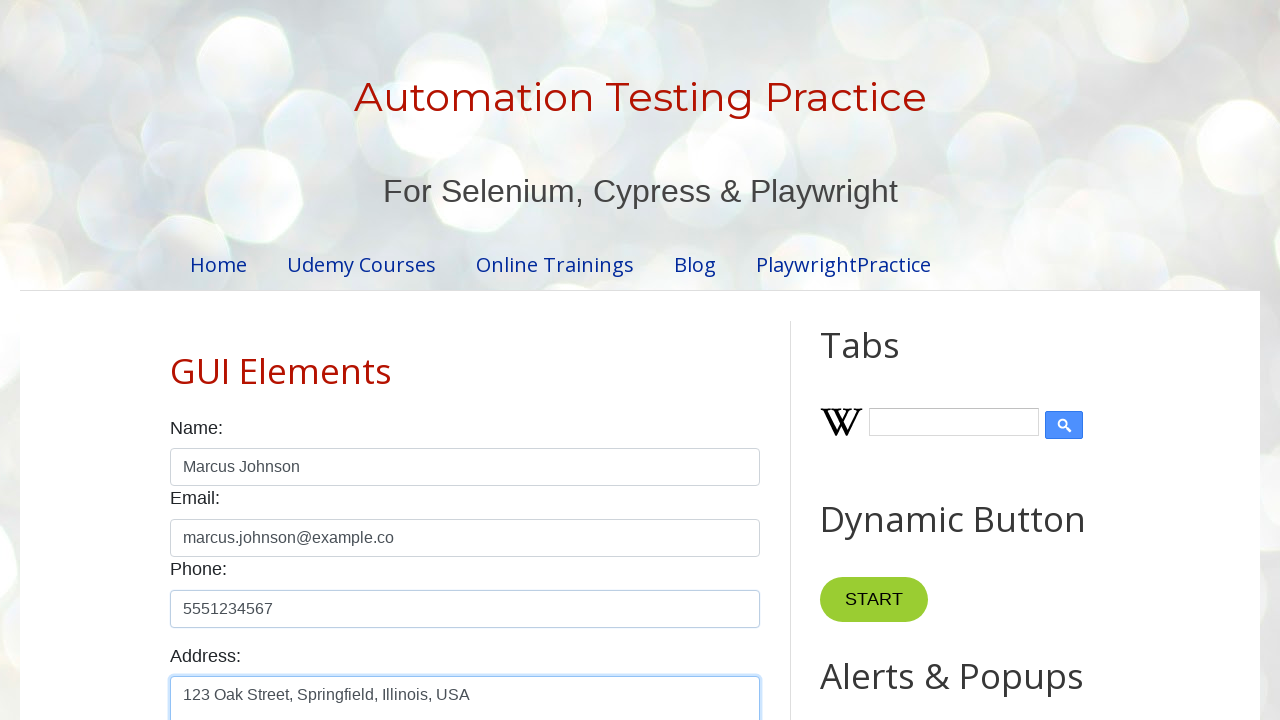

Selected 'Male' gender option at (208, 360) on xpath=//label[text()="Male"]
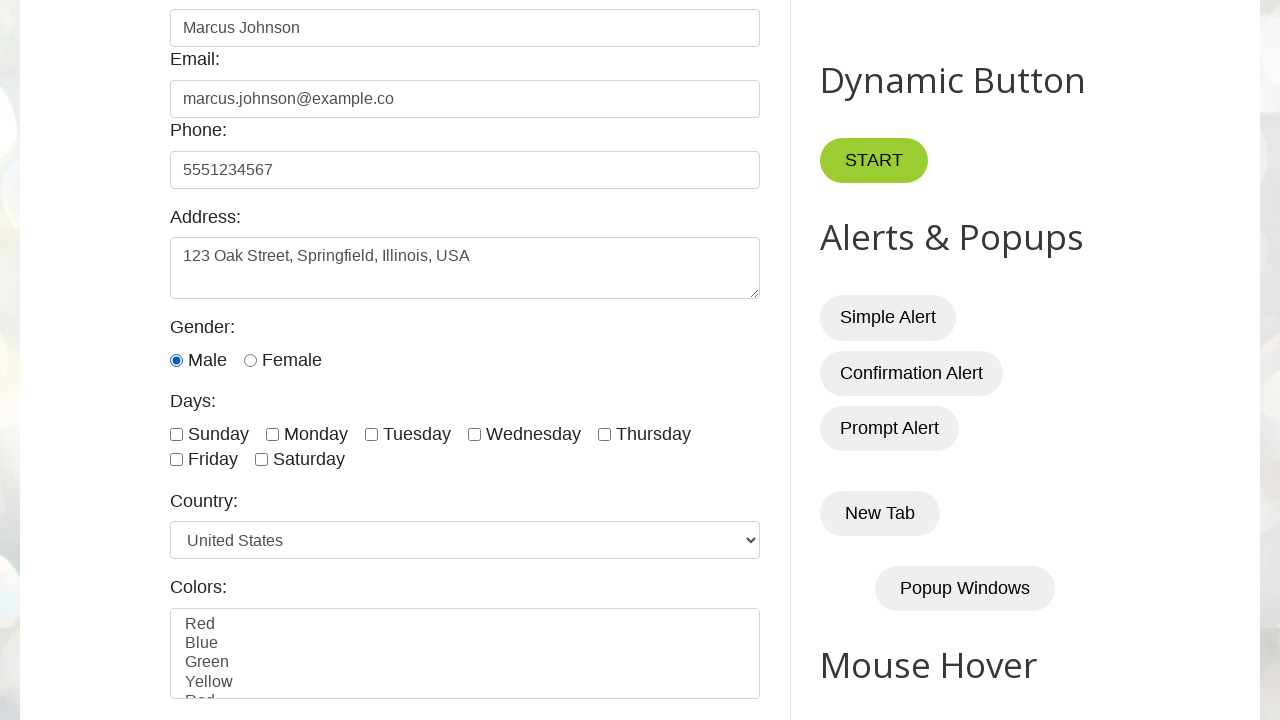

Checked checkbox 1 of 7 at (176, 434) on xpath=//div[@class='form-check form-check-inline']//input[@type='checkbox'] >> n
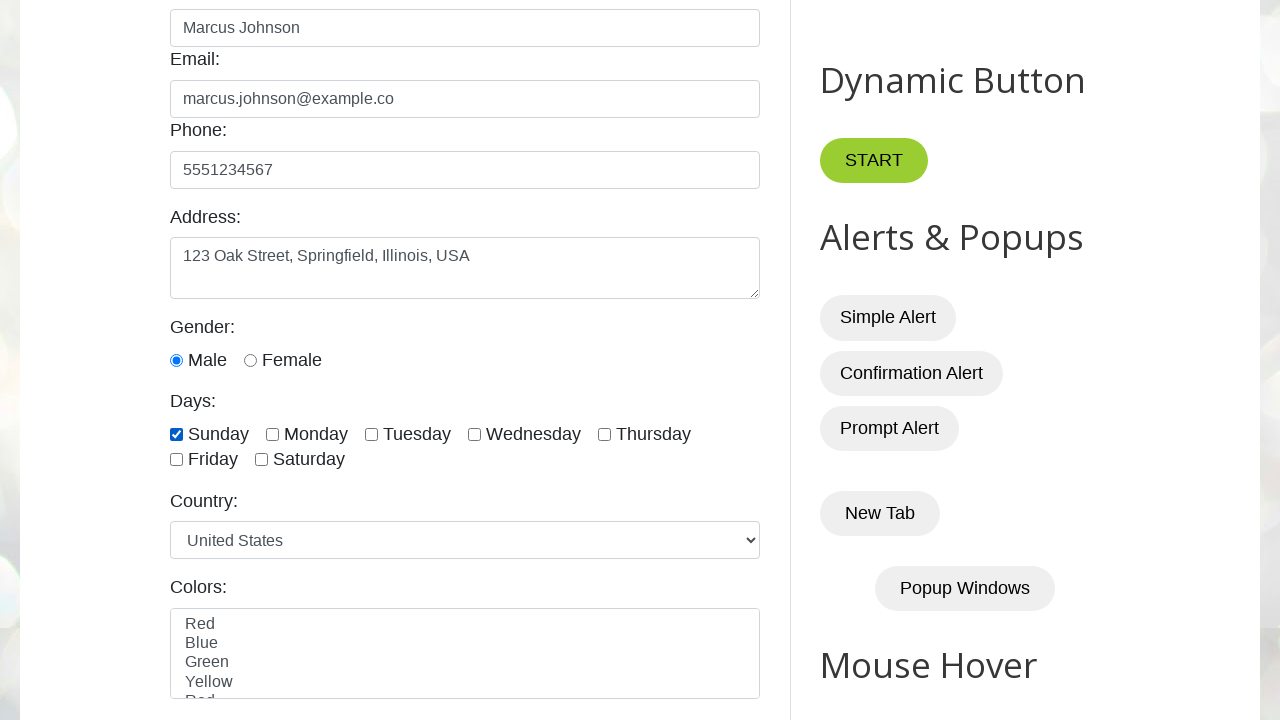

Checked checkbox 2 of 7 at (272, 434) on xpath=//div[@class='form-check form-check-inline']//input[@type='checkbox'] >> n
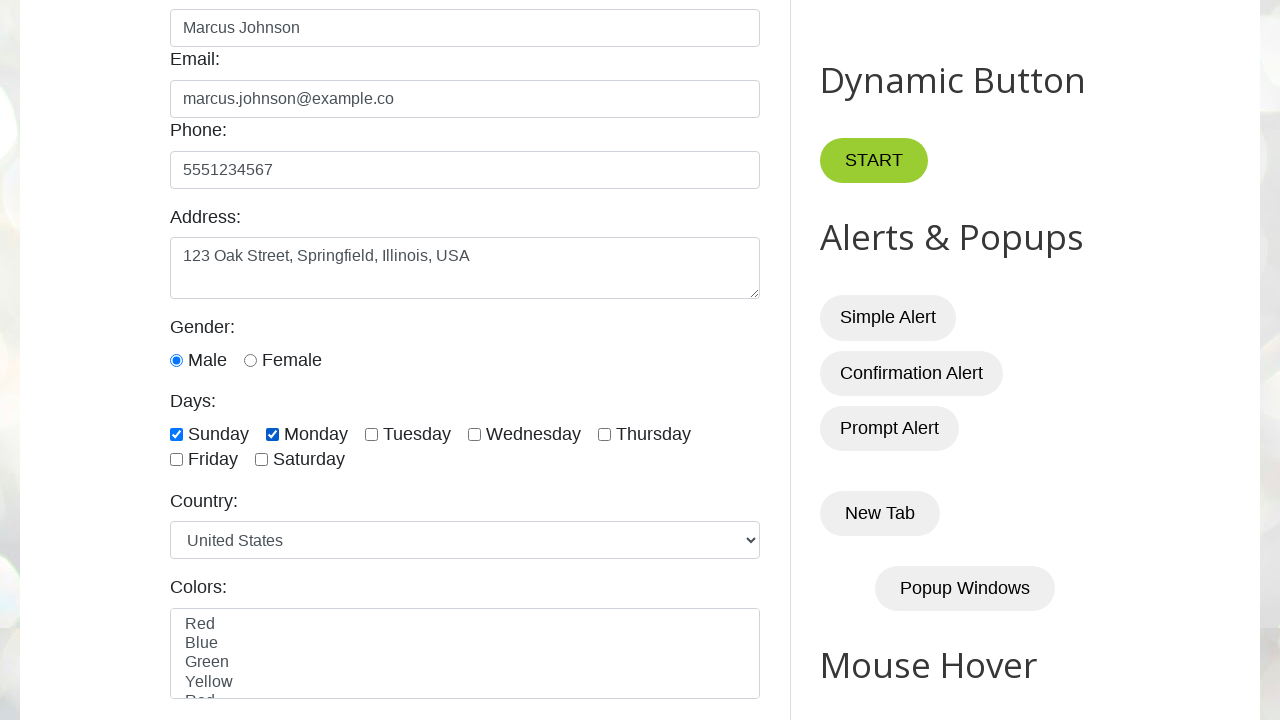

Checked checkbox 3 of 7 at (372, 434) on xpath=//div[@class='form-check form-check-inline']//input[@type='checkbox'] >> n
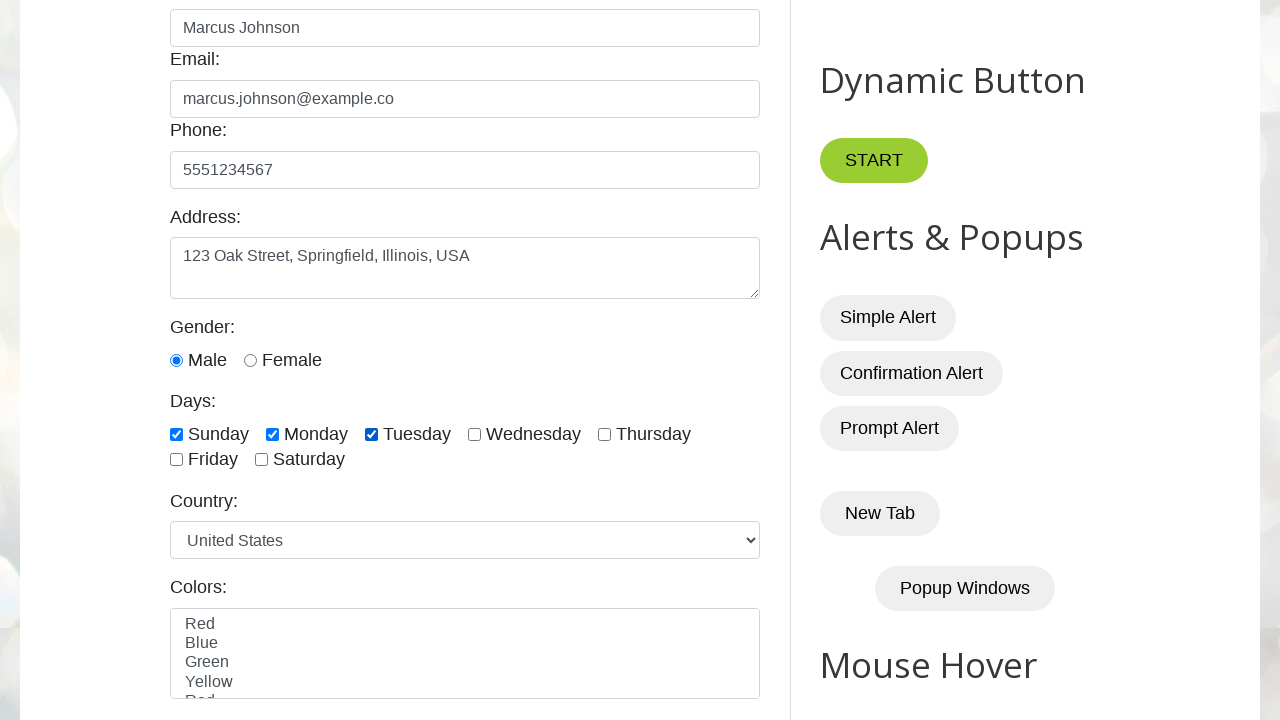

Checked checkbox 4 of 7 at (474, 434) on xpath=//div[@class='form-check form-check-inline']//input[@type='checkbox'] >> n
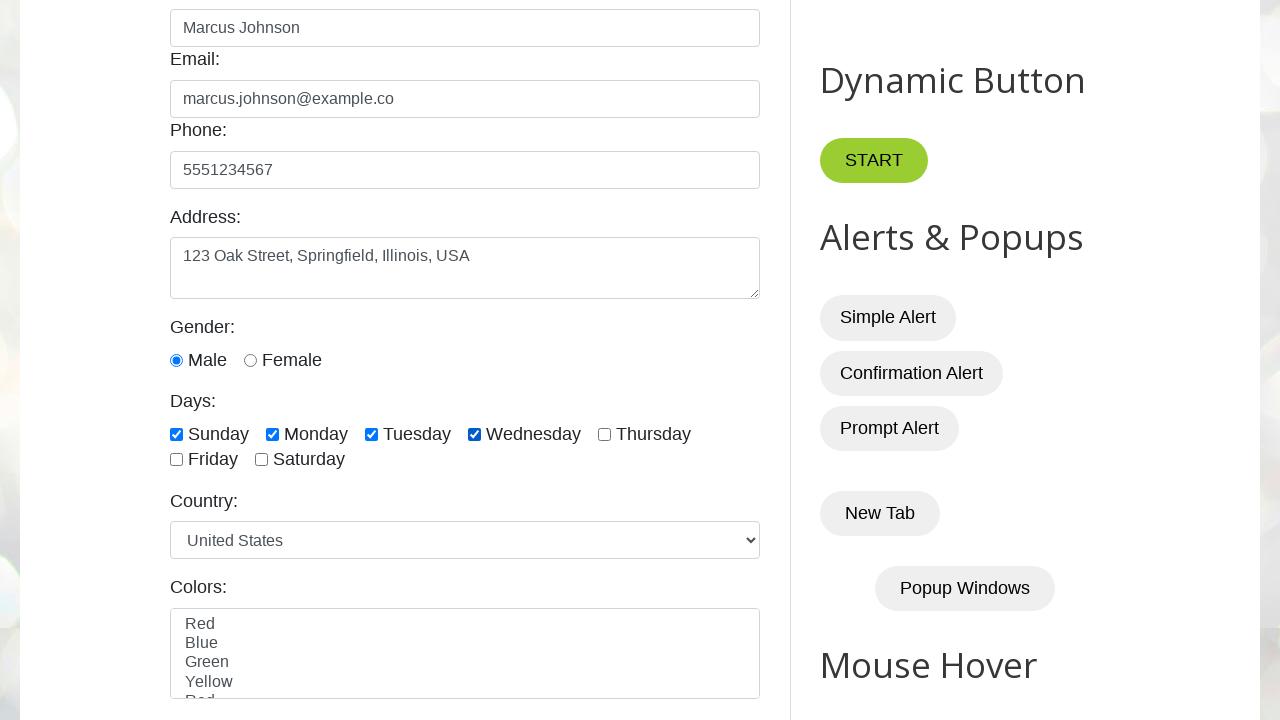

Checked checkbox 5 of 7 at (604, 434) on xpath=//div[@class='form-check form-check-inline']//input[@type='checkbox'] >> n
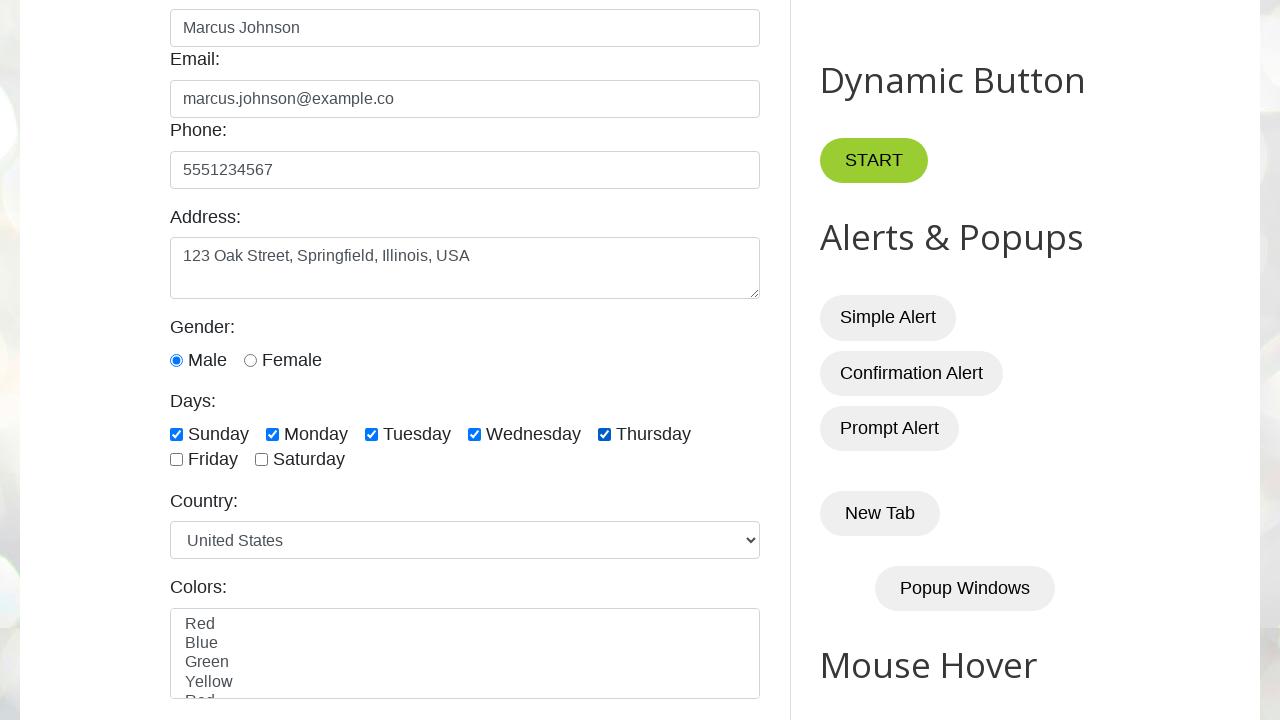

Checked checkbox 6 of 7 at (176, 460) on xpath=//div[@class='form-check form-check-inline']//input[@type='checkbox'] >> n
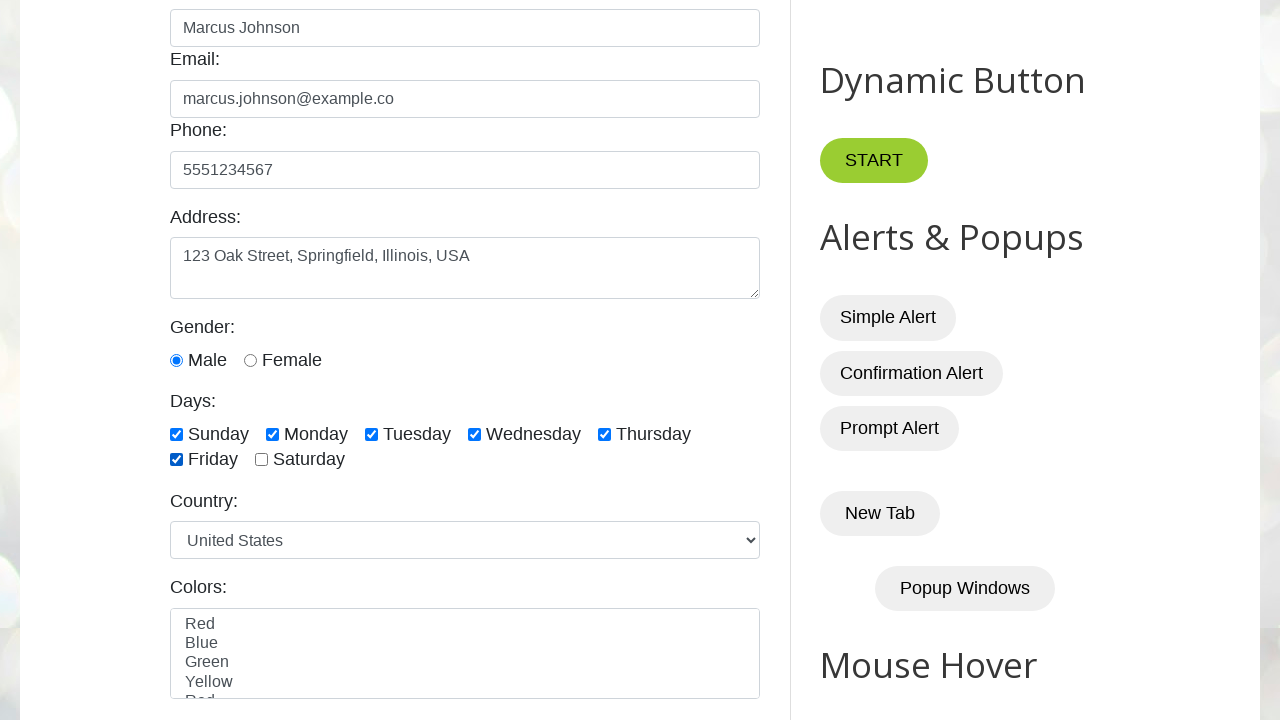

Checked checkbox 7 of 7 at (262, 460) on xpath=//div[@class='form-check form-check-inline']//input[@type='checkbox'] >> n
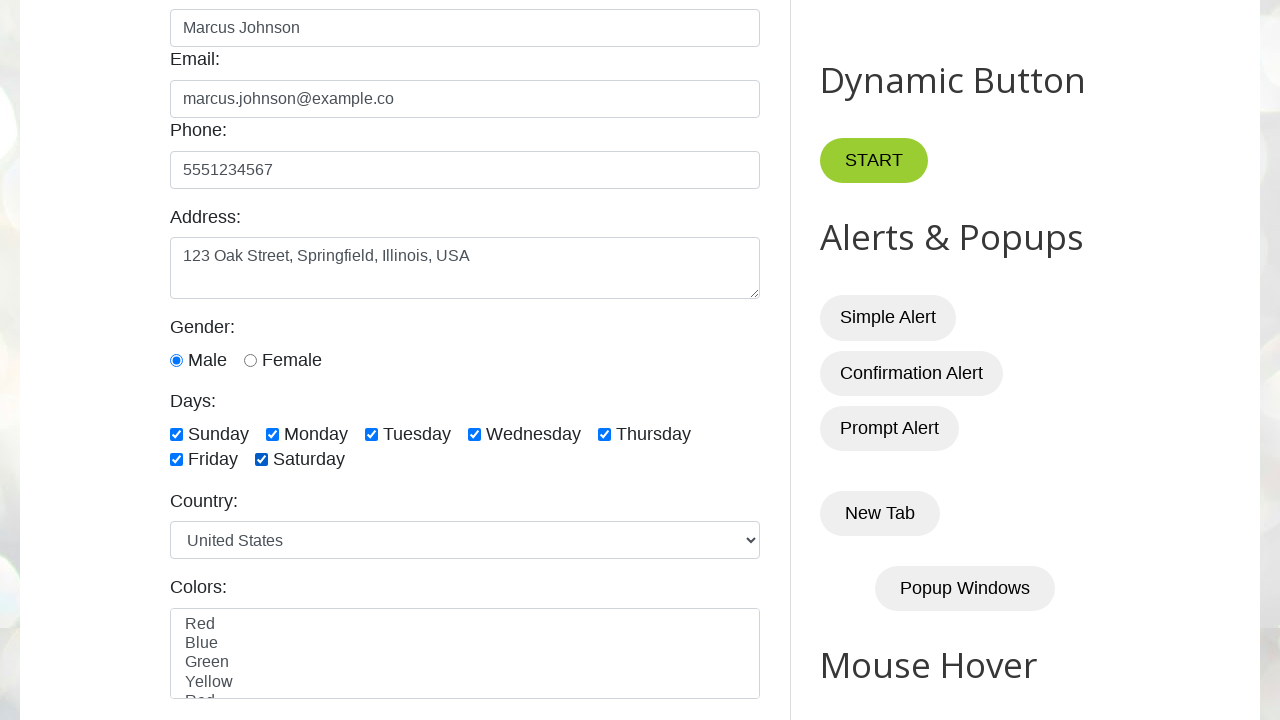

Opened country dropdown at (465, 540) on #country
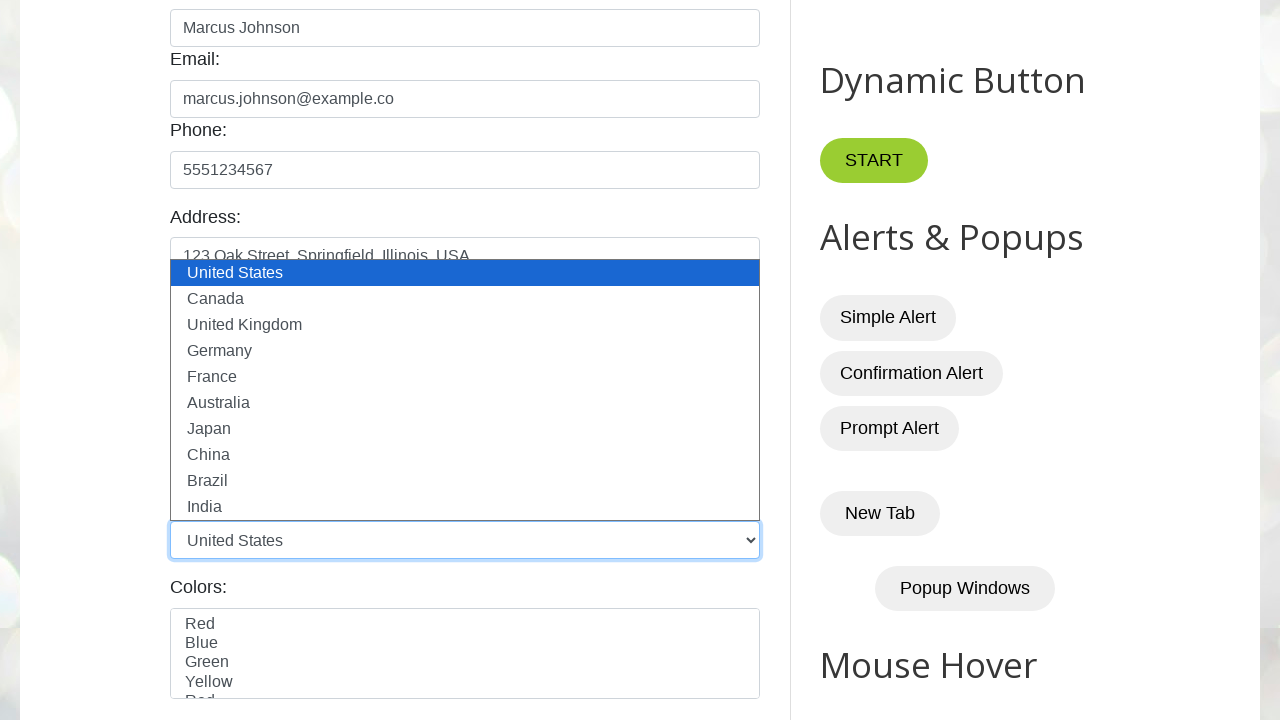

Selected 'India' from country dropdown on #country
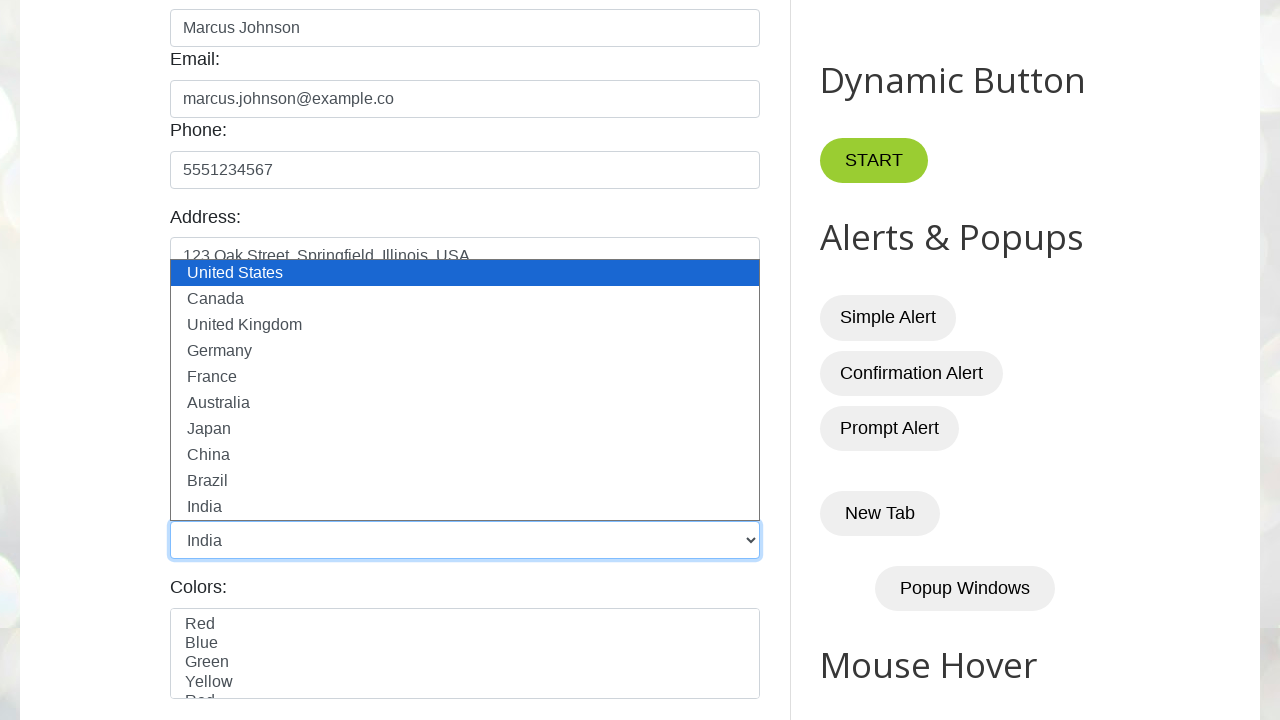

Selected 'Red' from color dropdown on #colors
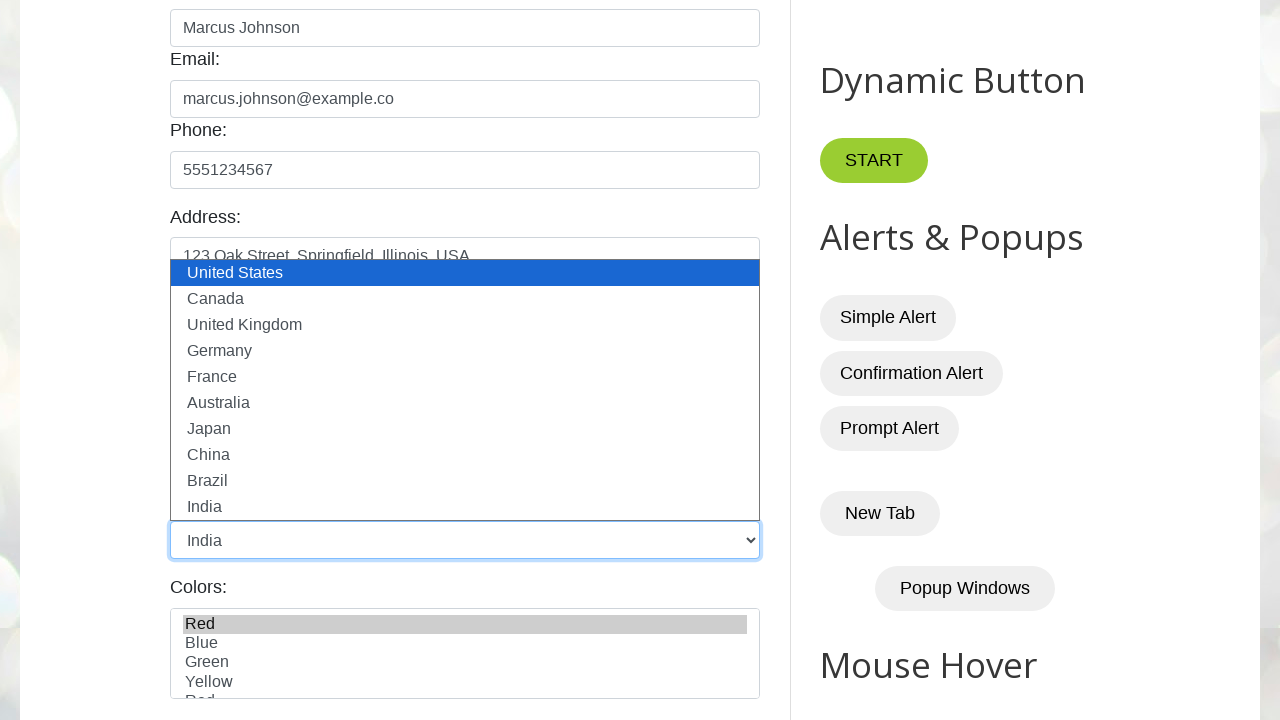

Selected 'Dog' from sorted list dropdown on internal:text="Sorted List:"i
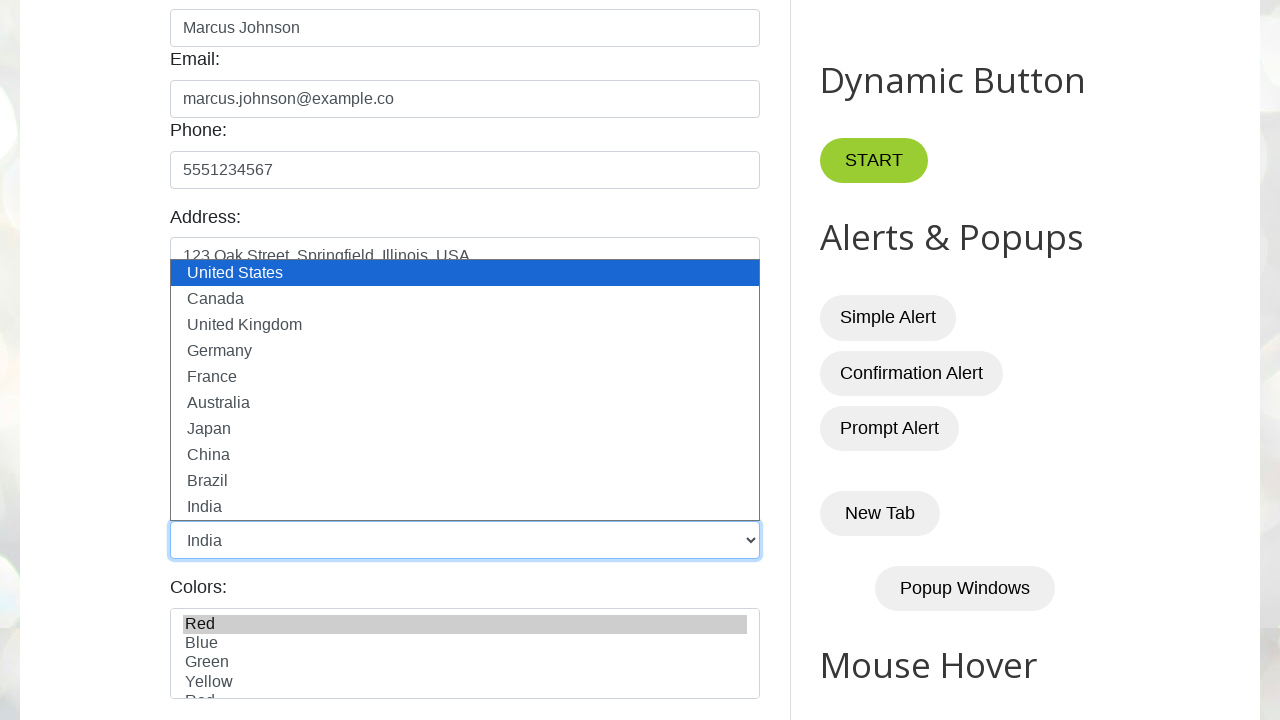

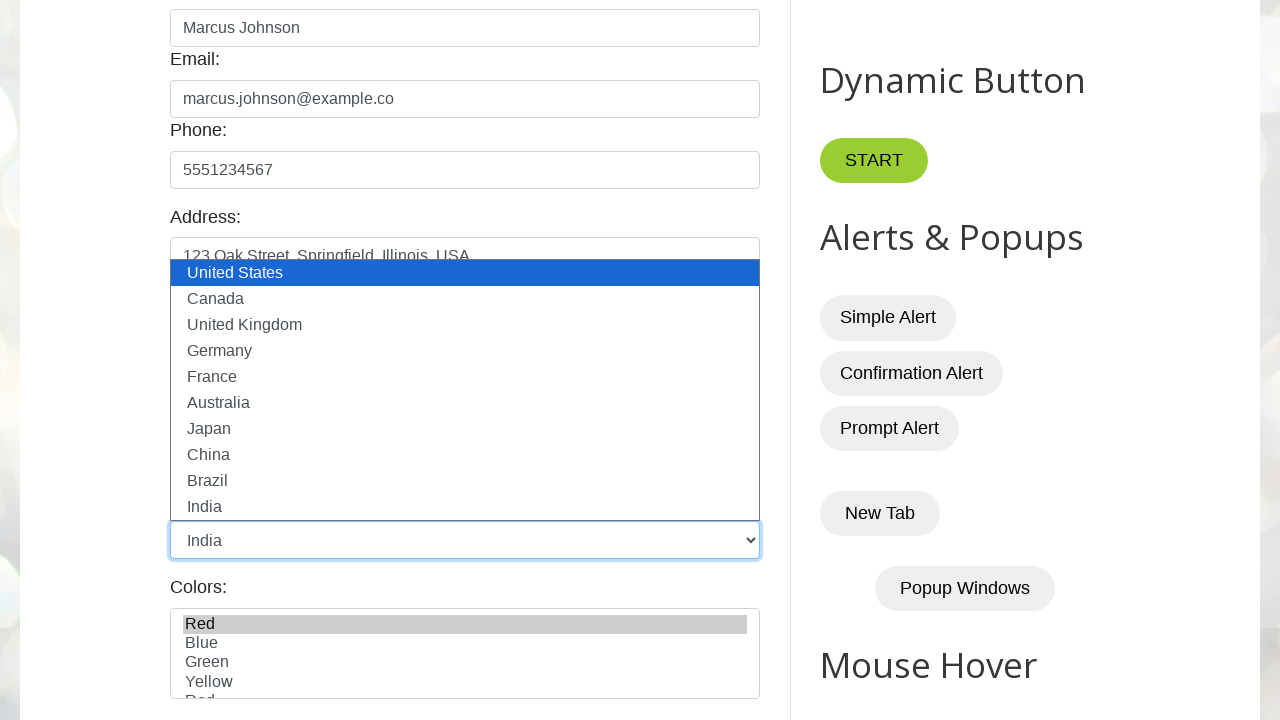